Tests drag and drop functionality by dragging an element from a source position to a target drop zone.

Starting URL: https://sahitest.com/demo/dragDropMooTools.htm

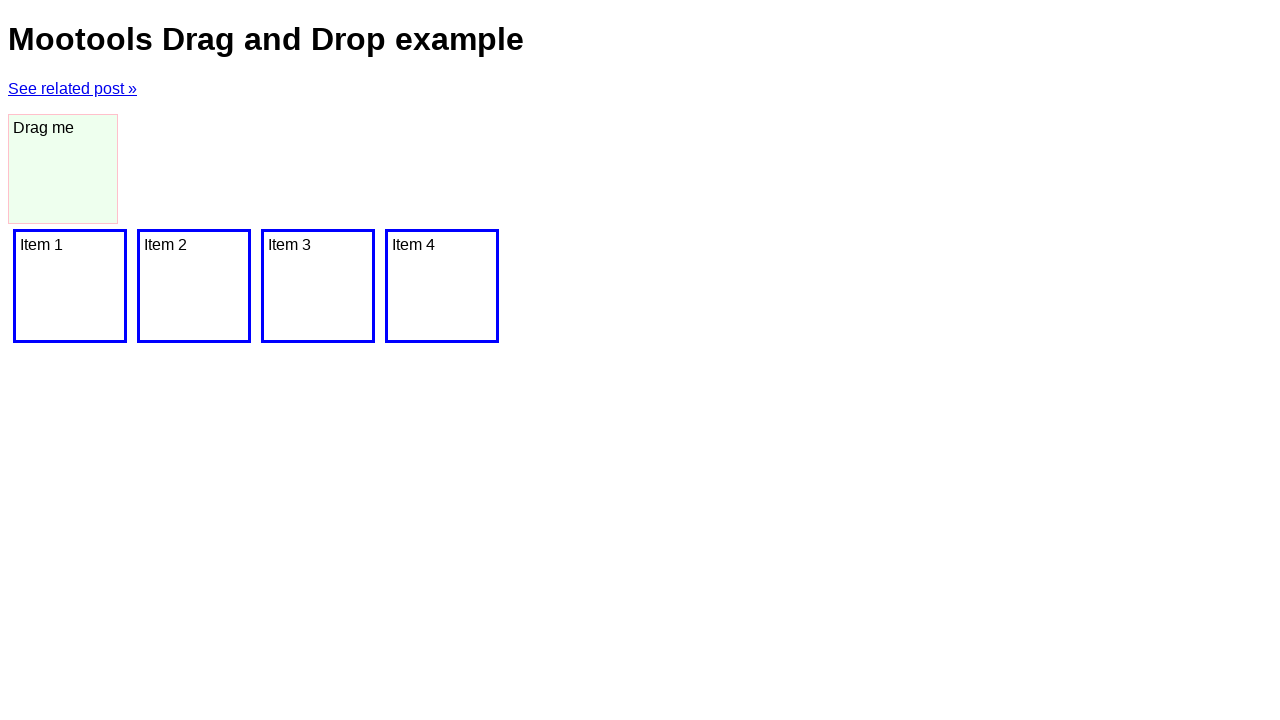

Navigated to drag and drop demo page
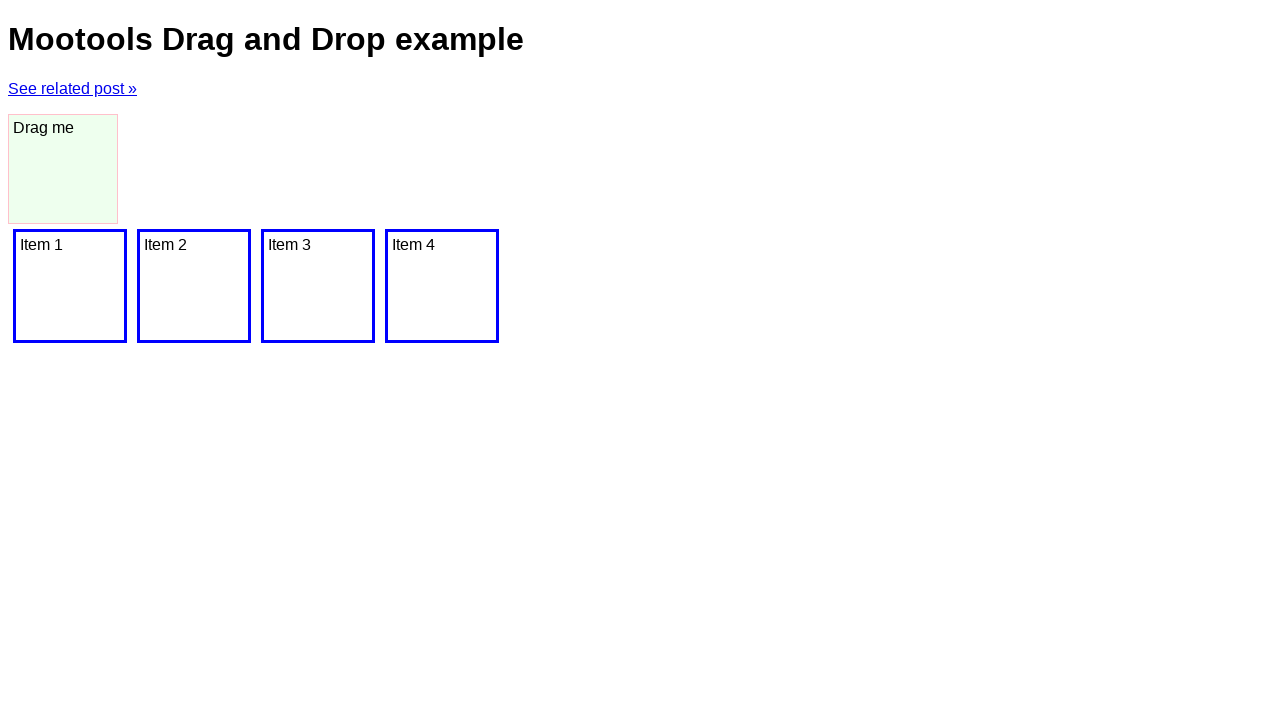

Located source element with id 'dragger'
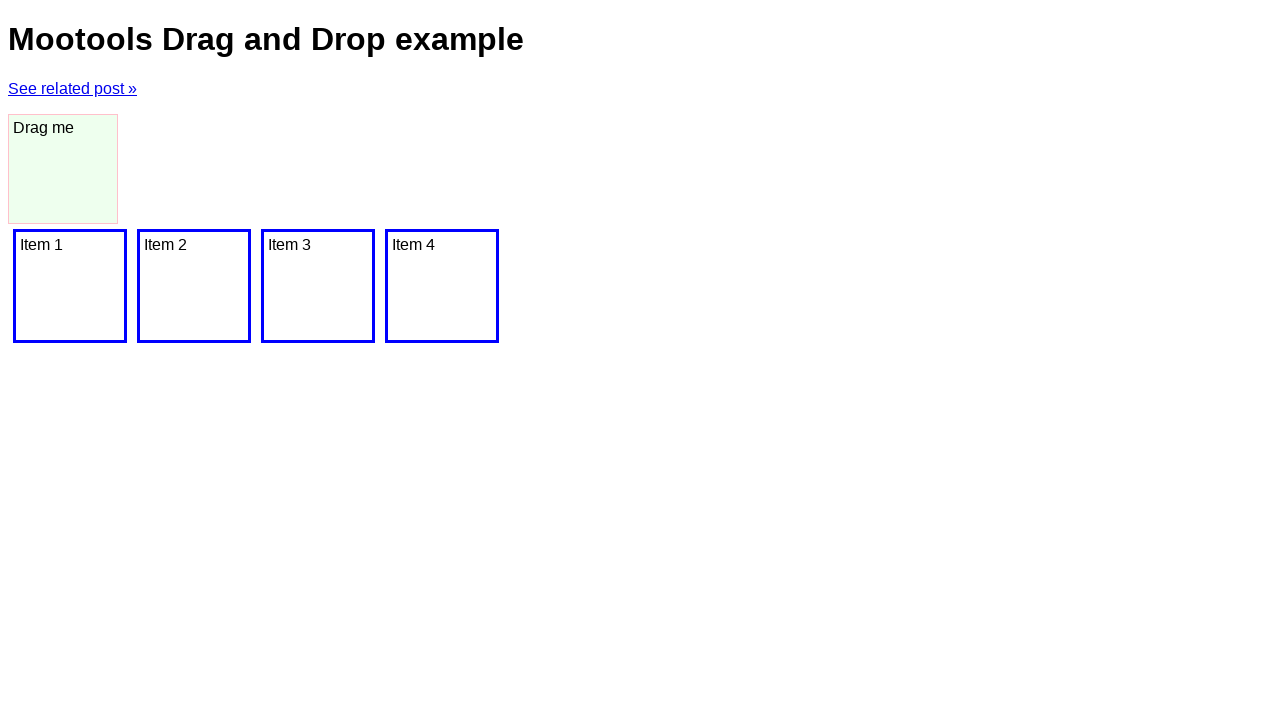

Located target drop zone (first div.item element)
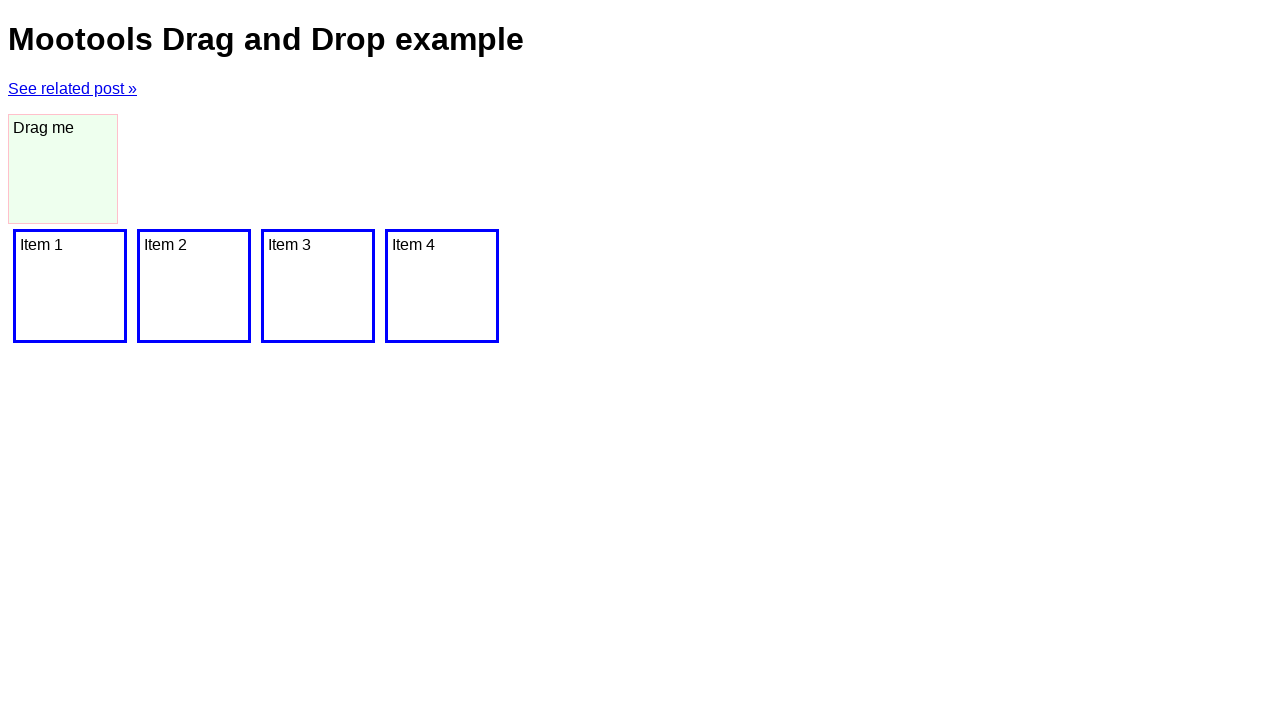

Dragged source element to target drop zone at (70, 286)
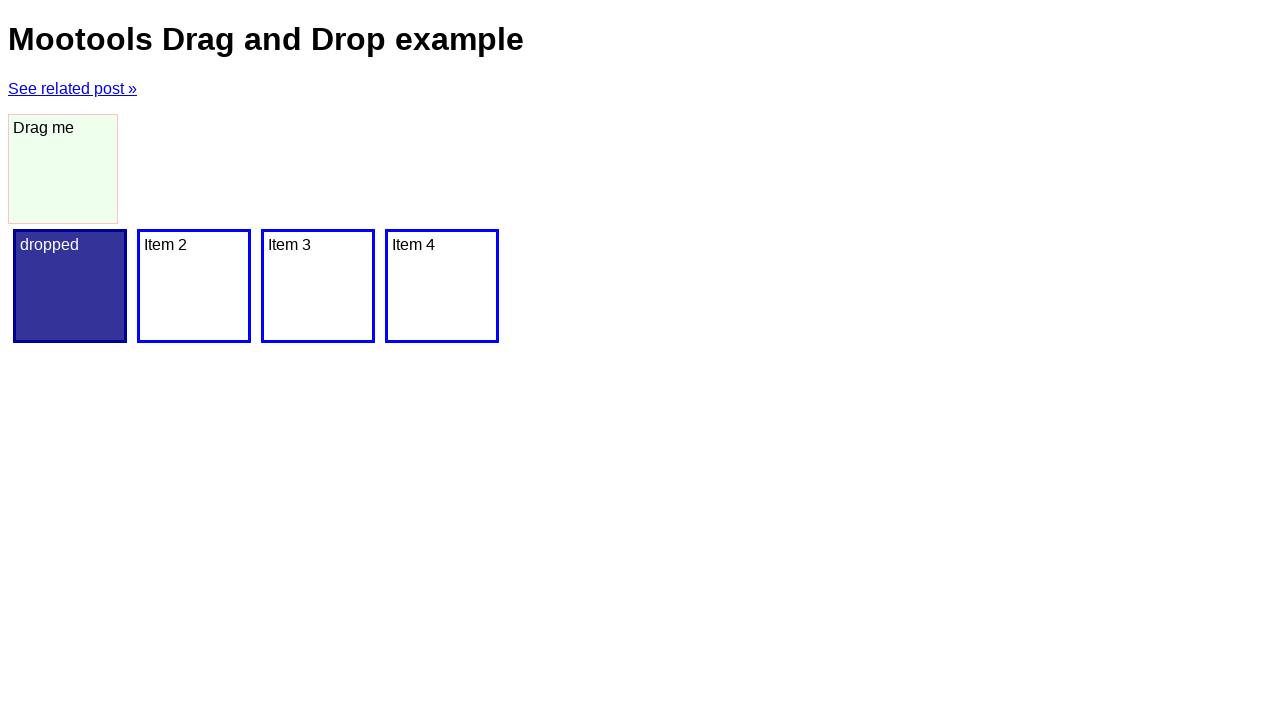

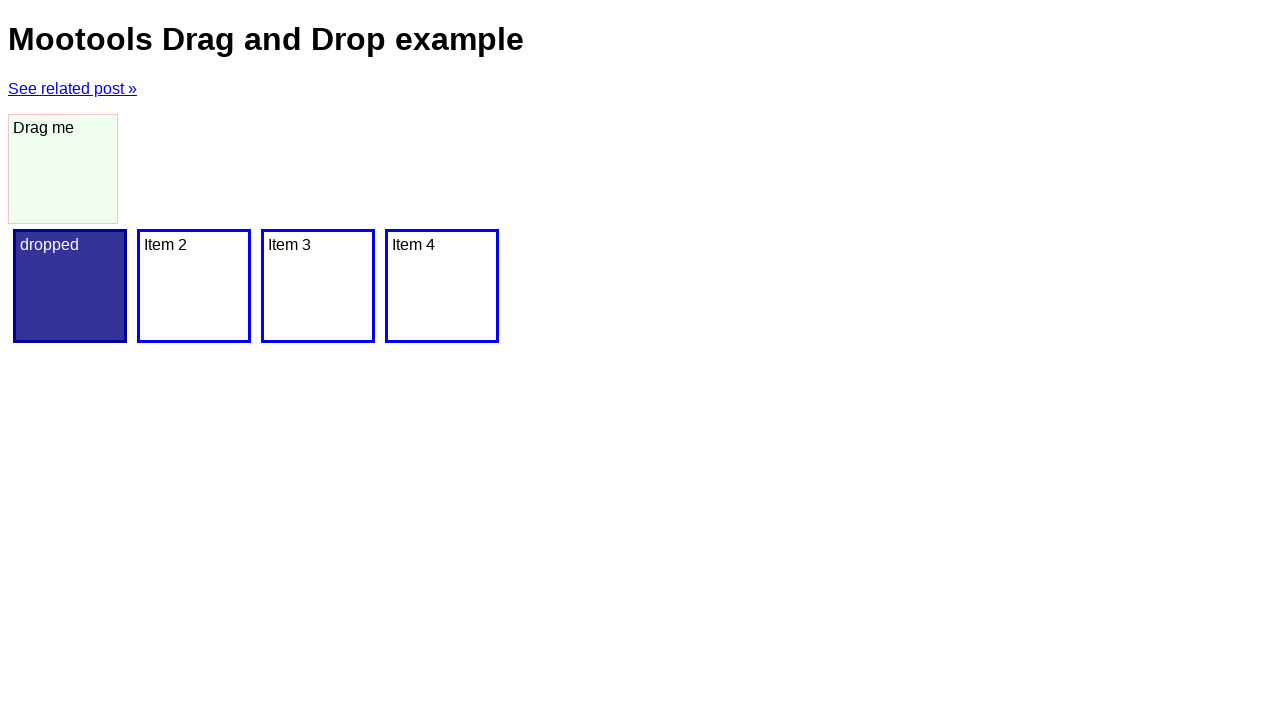